Tests popup window functionality by clicking on a link that opens a popup window

Starting URL: https://speedwaytech.co.in/testing-02/PracticeAutomation/

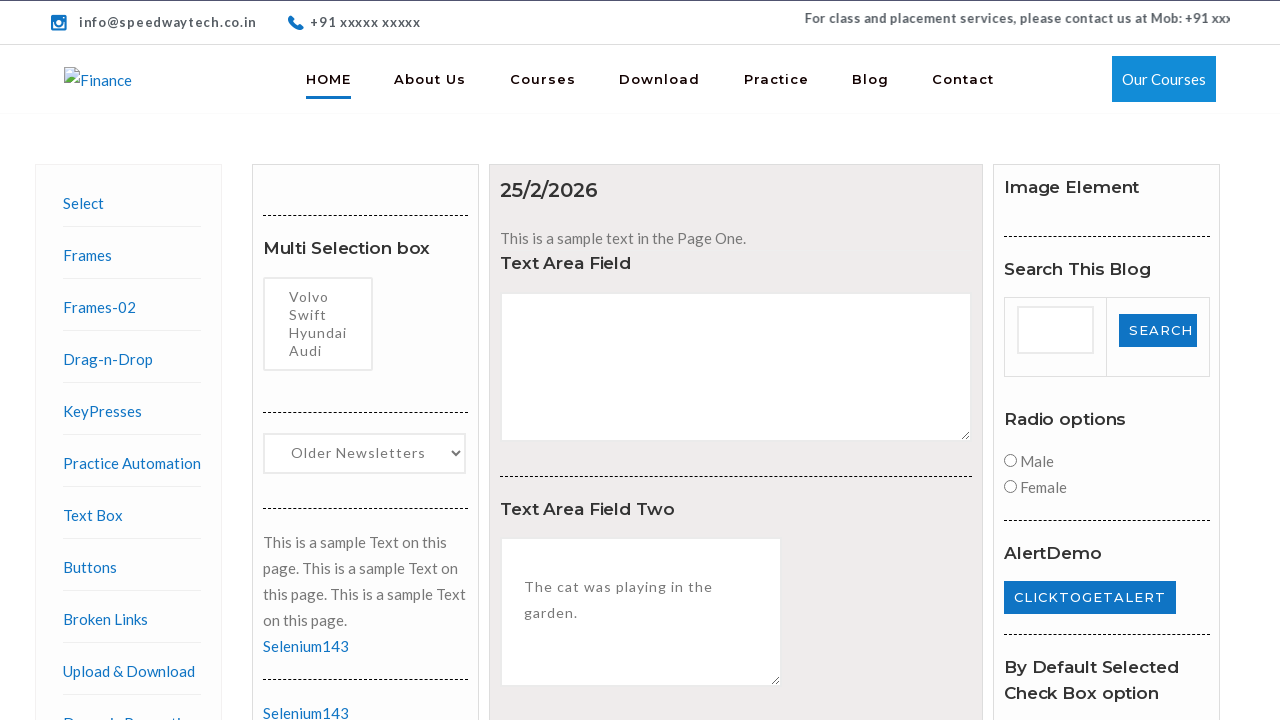

Clicked link to open a popup window at (335, 361) on xpath=//a[text()='Open a popup window']
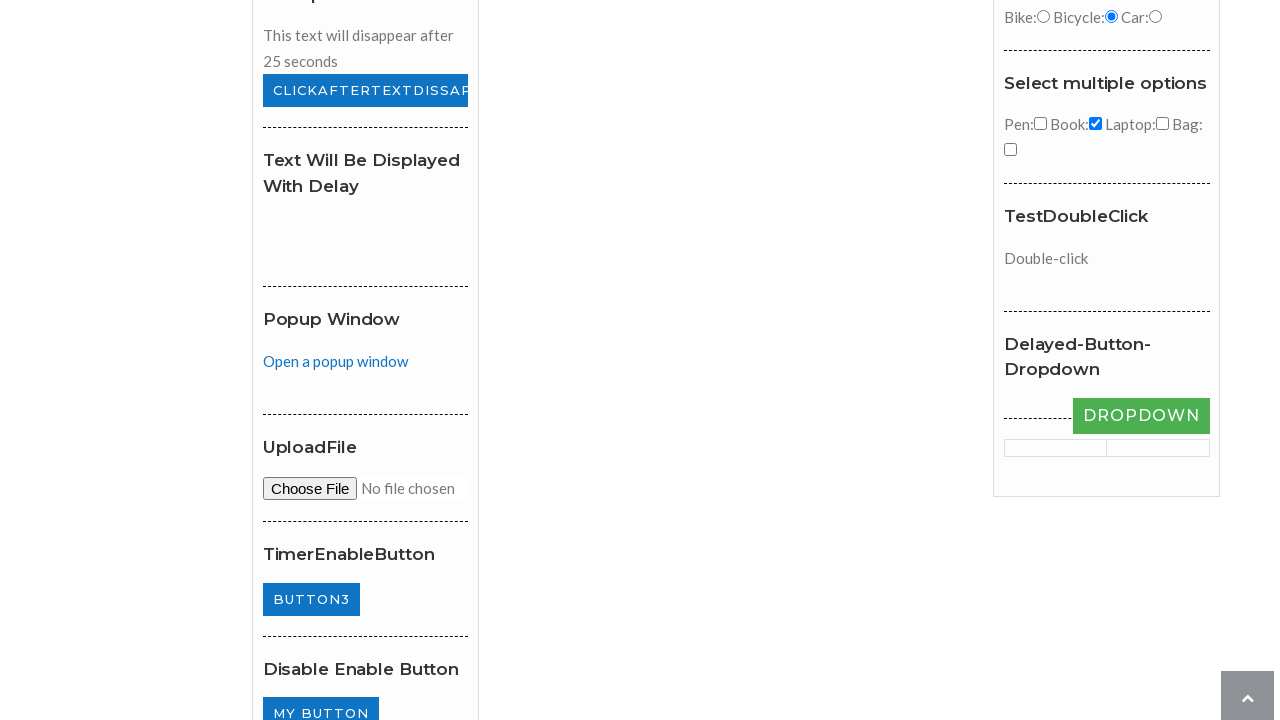

Waited for popup window to open
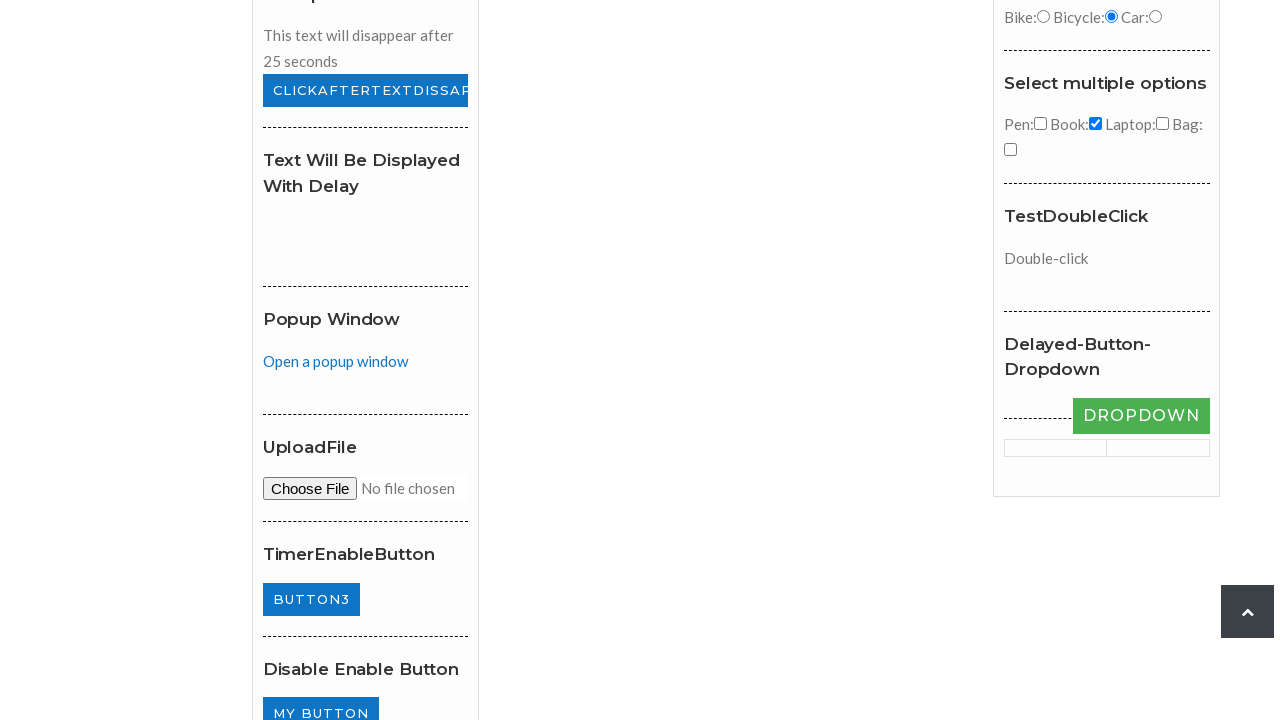

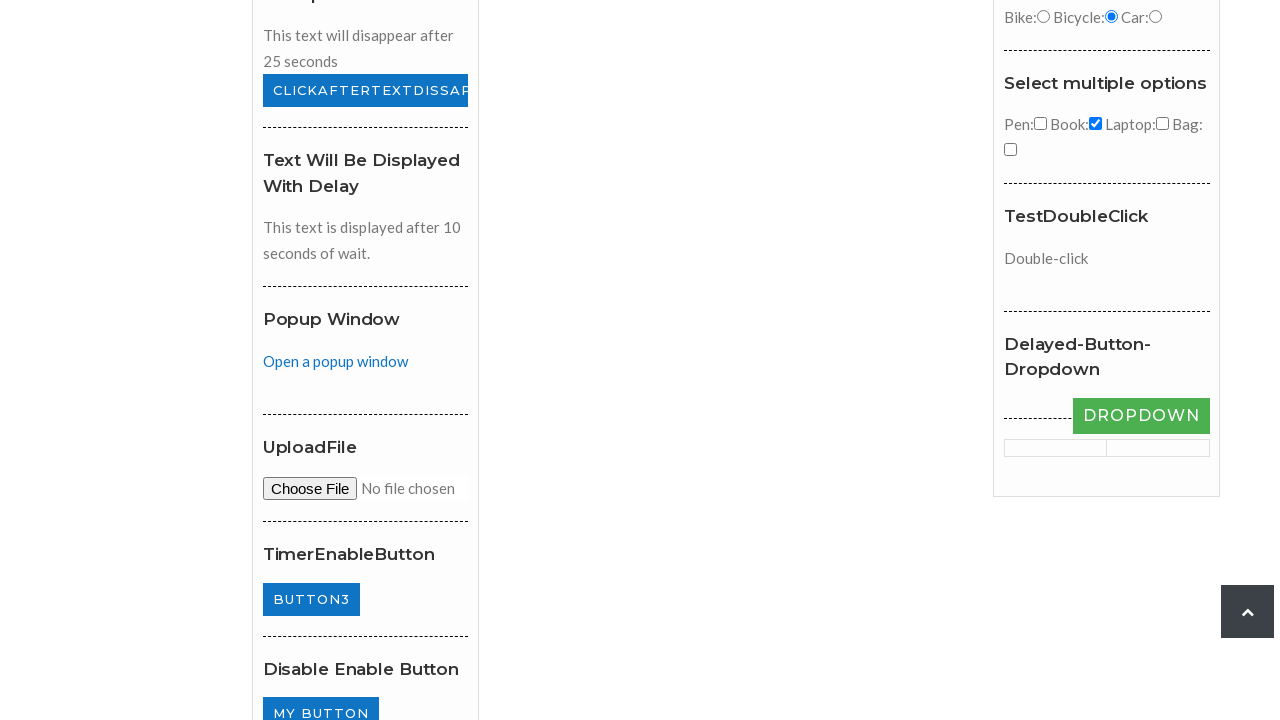